Tests adding a new employee record to the web table by clicking the add button, filling in the form fields (first name, last name, email, age, salary, department), and submitting the form.

Starting URL: https://demoqa.com/webtables

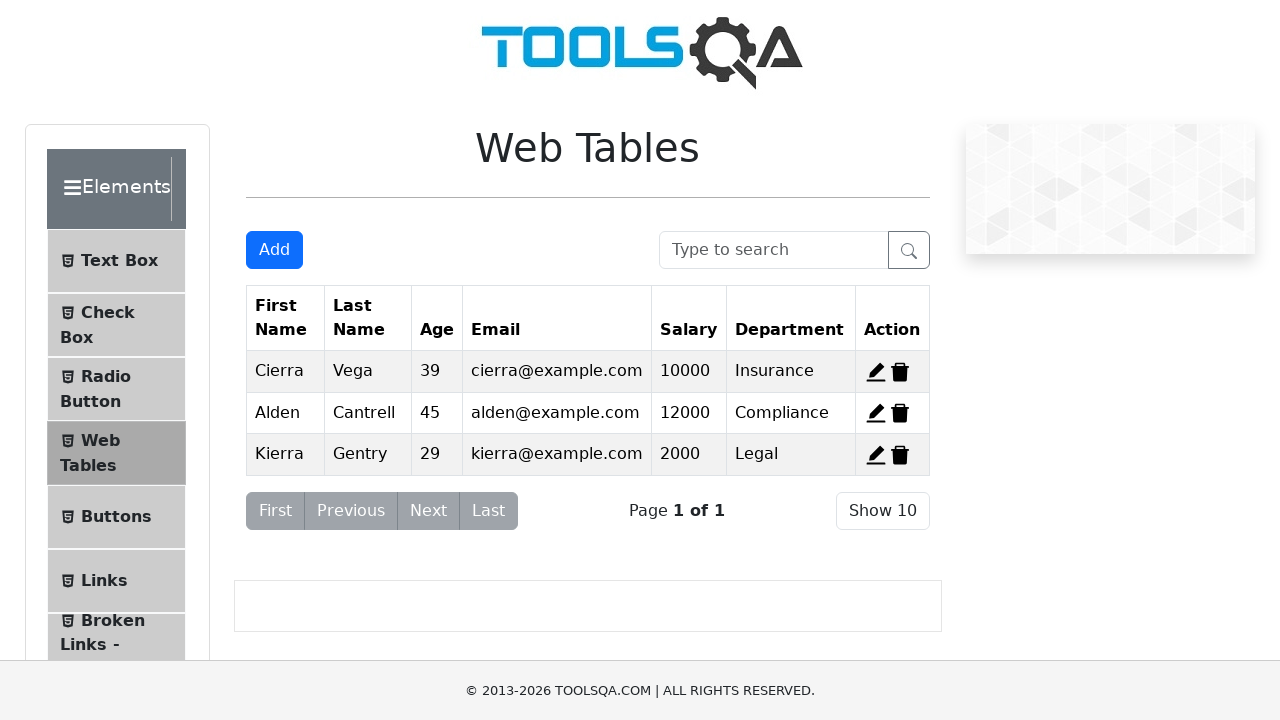

Clicked Add button to open employee registration form at (274, 250) on #addNewRecordButton
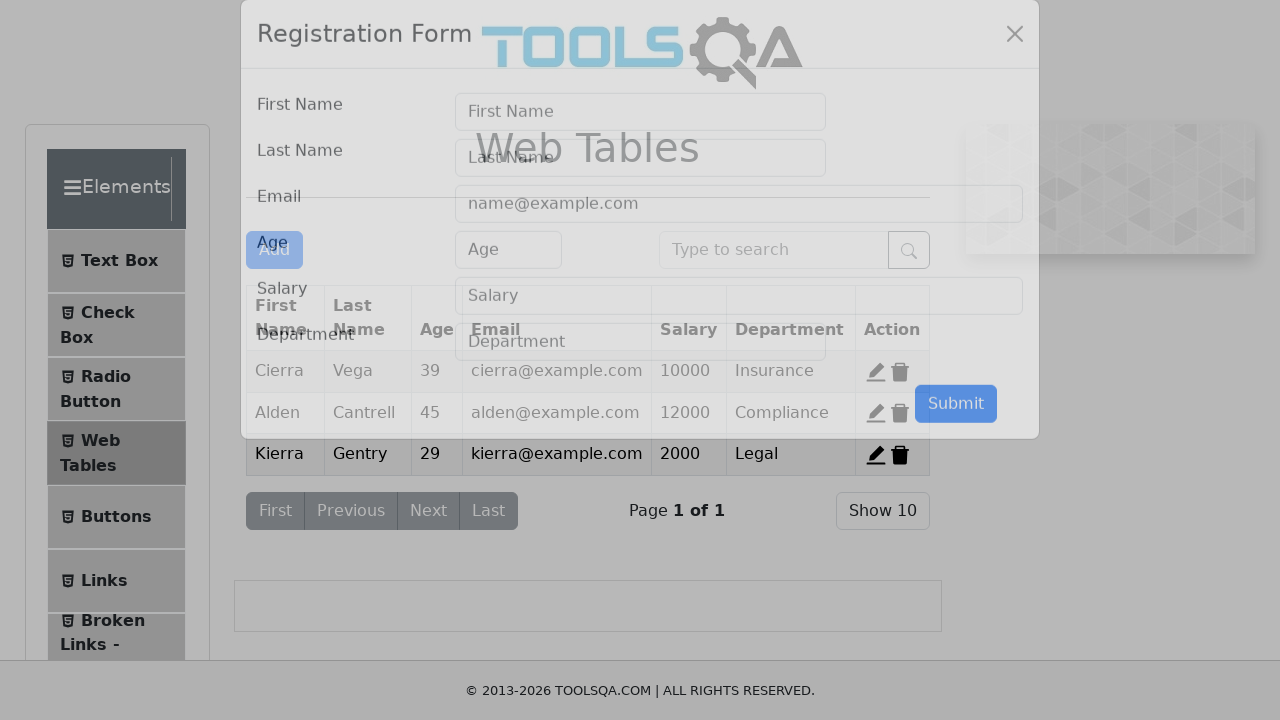

Filled first name field with 'Marcus' on #firstName
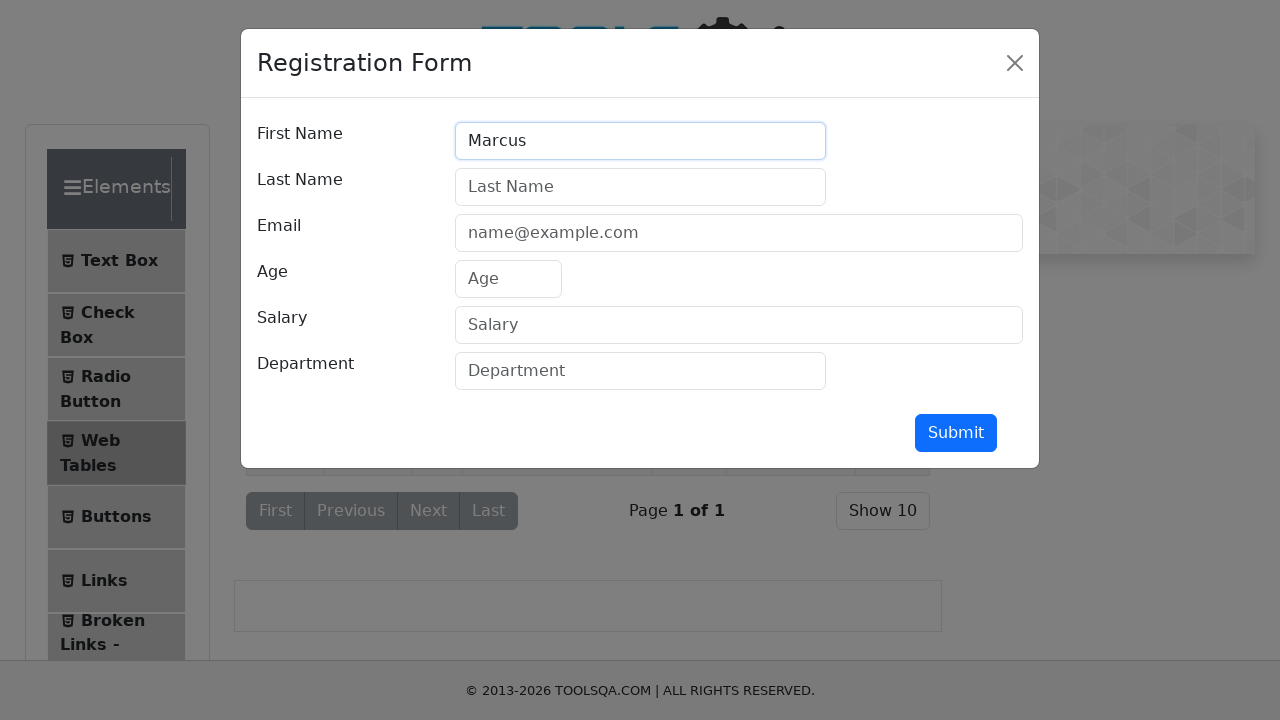

Filled last name field with 'Henderson' on #lastName
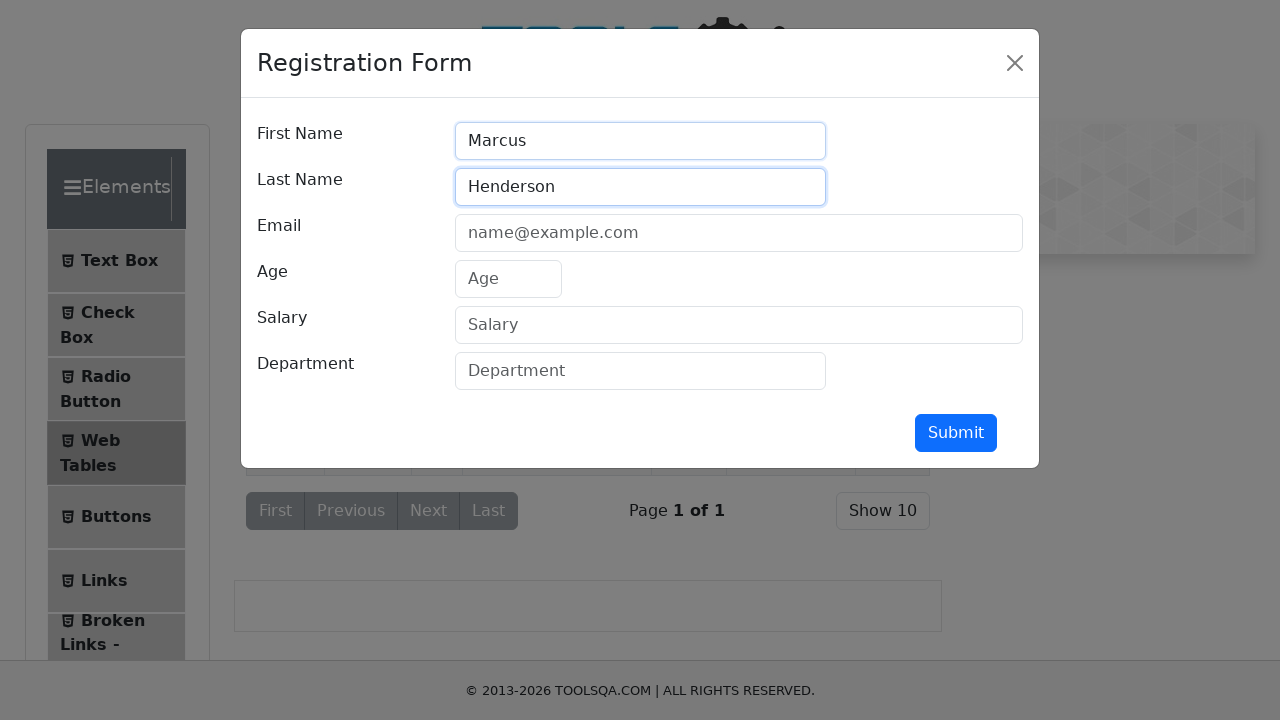

Filled email field with 'marcus.henderson@example.com' on #userEmail
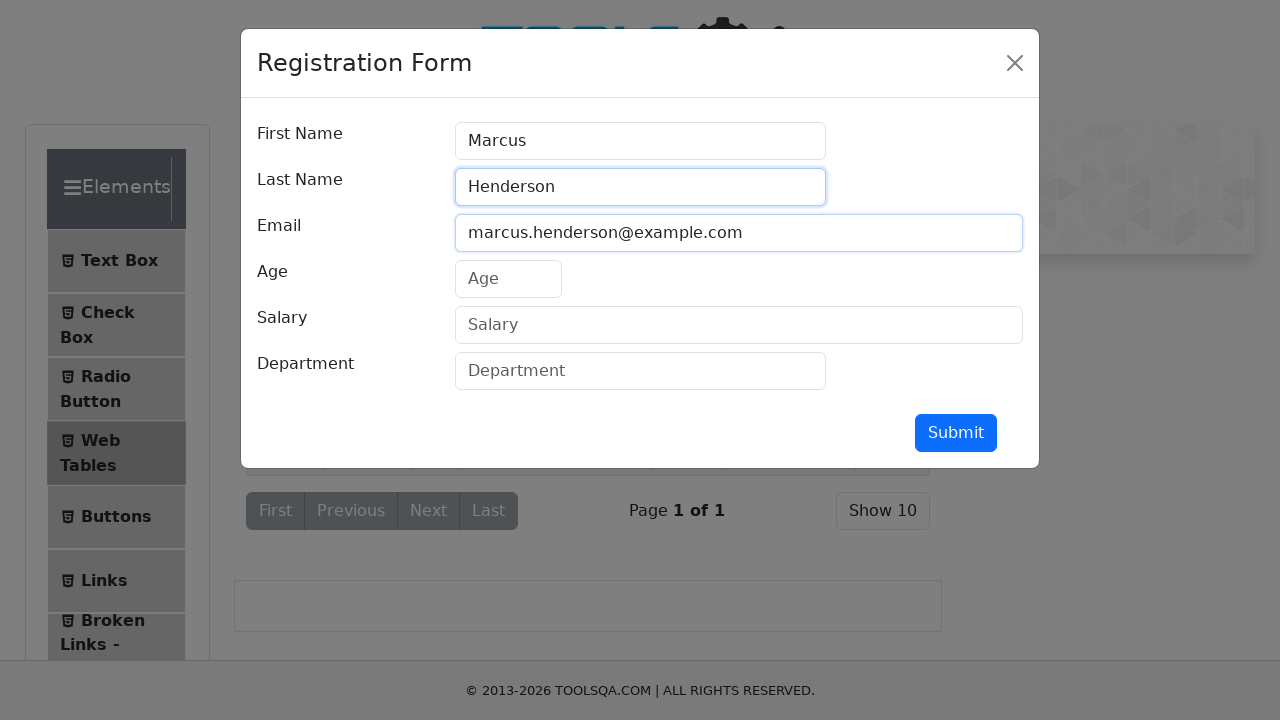

Filled age field with '34' on #age
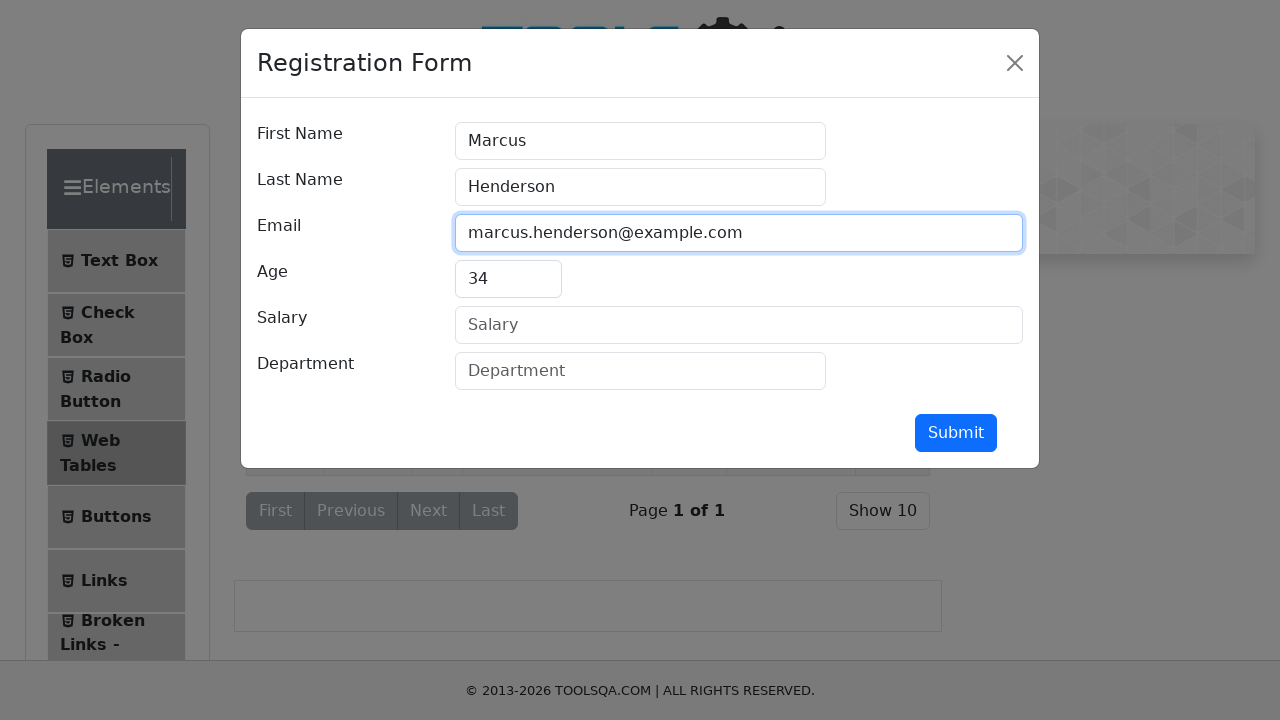

Filled salary field with '8500' on #salary
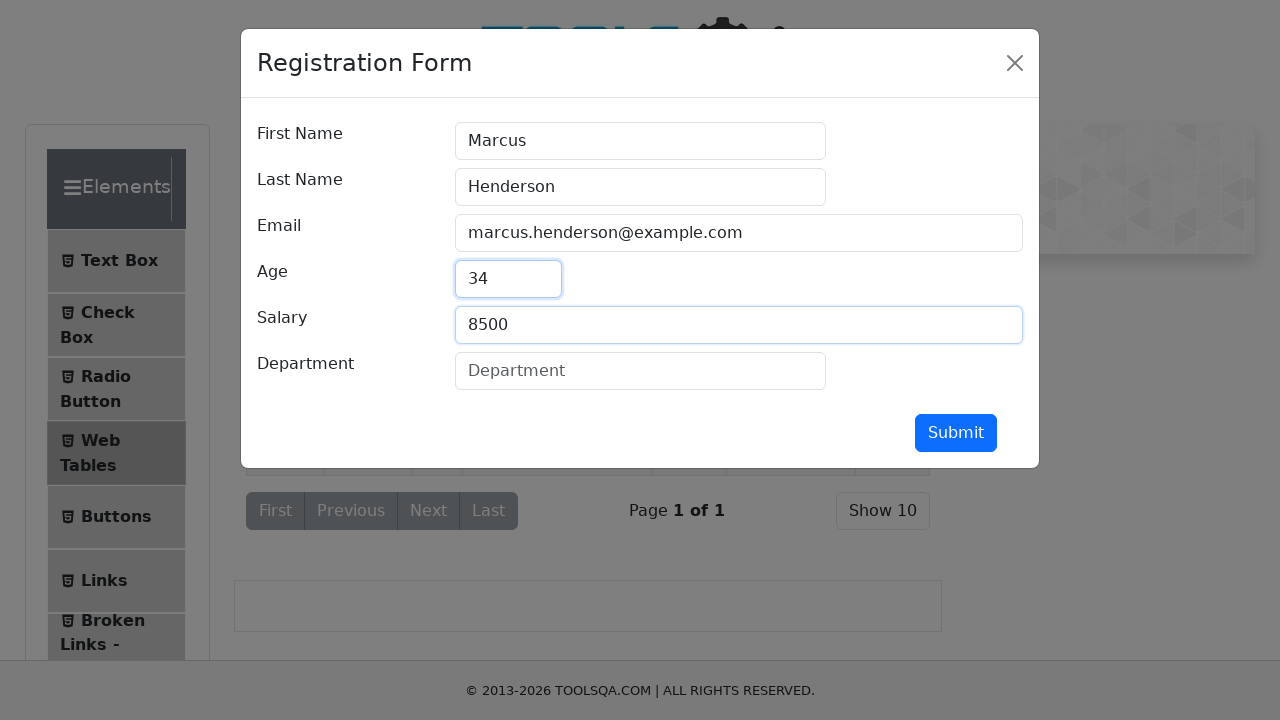

Filled department field with 'Engineering' on #department
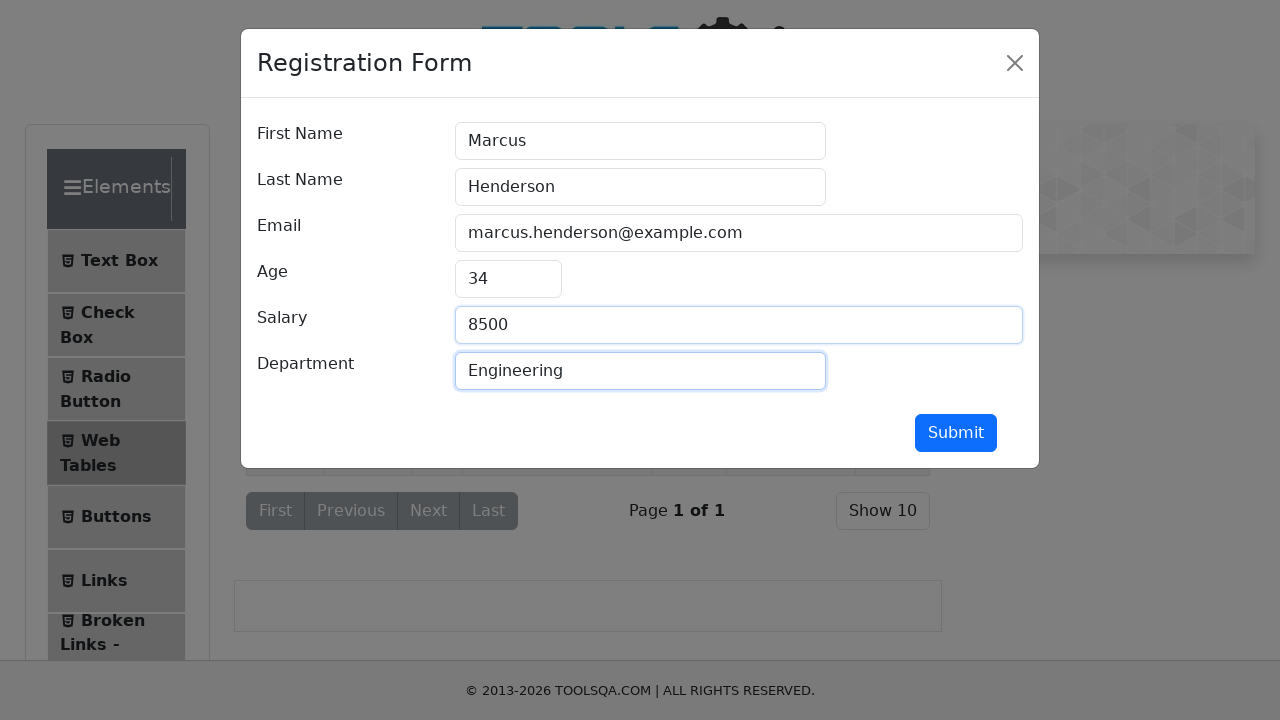

Clicked submit button to save new employee record at (956, 433) on #submit
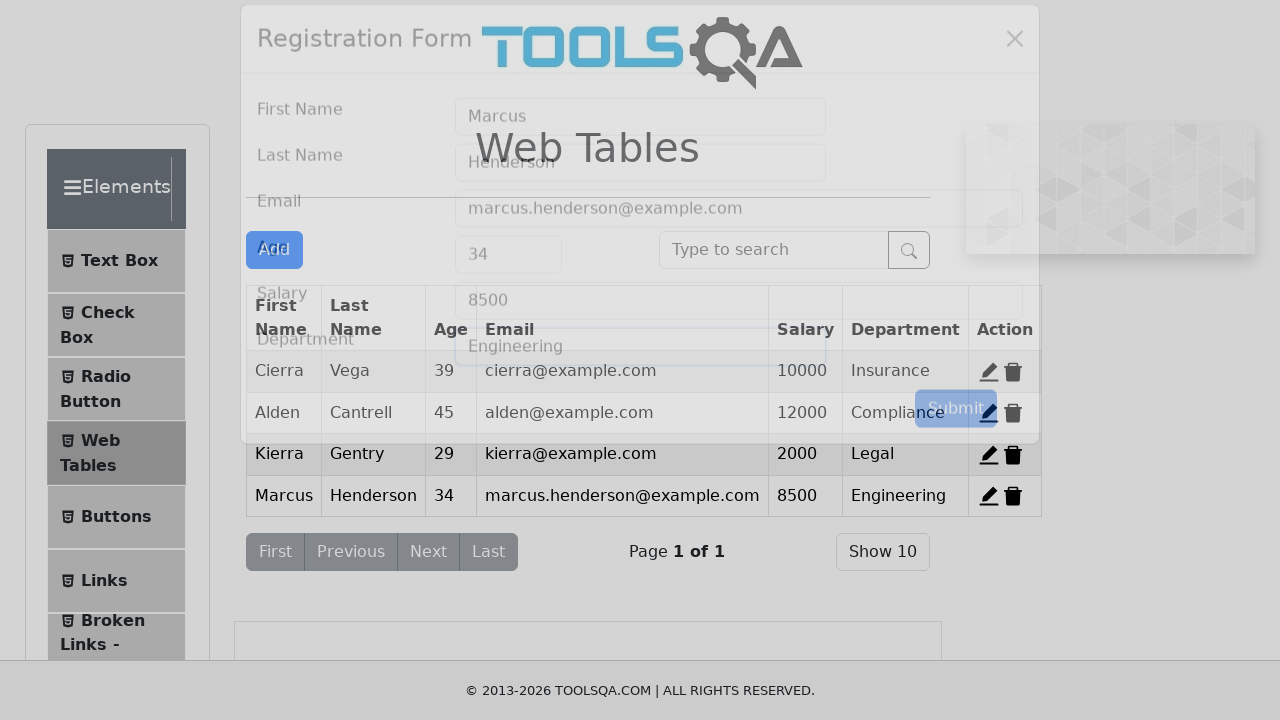

Modal closed and form submission completed
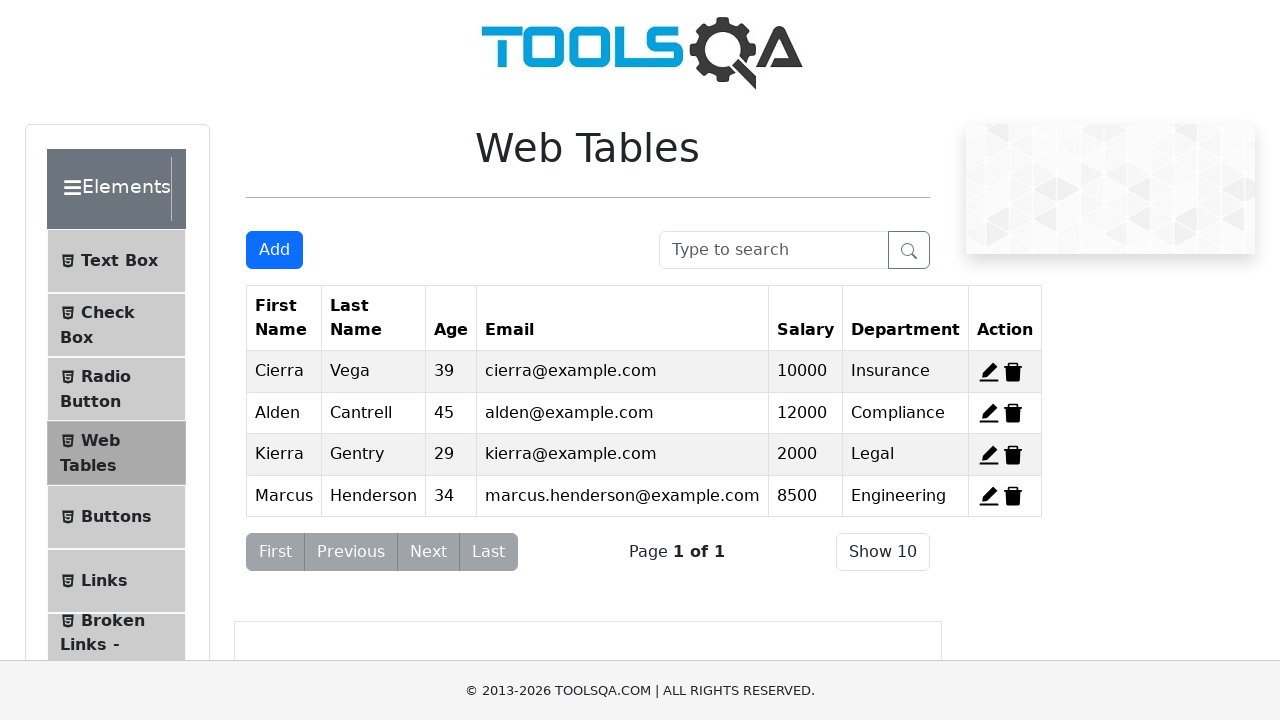

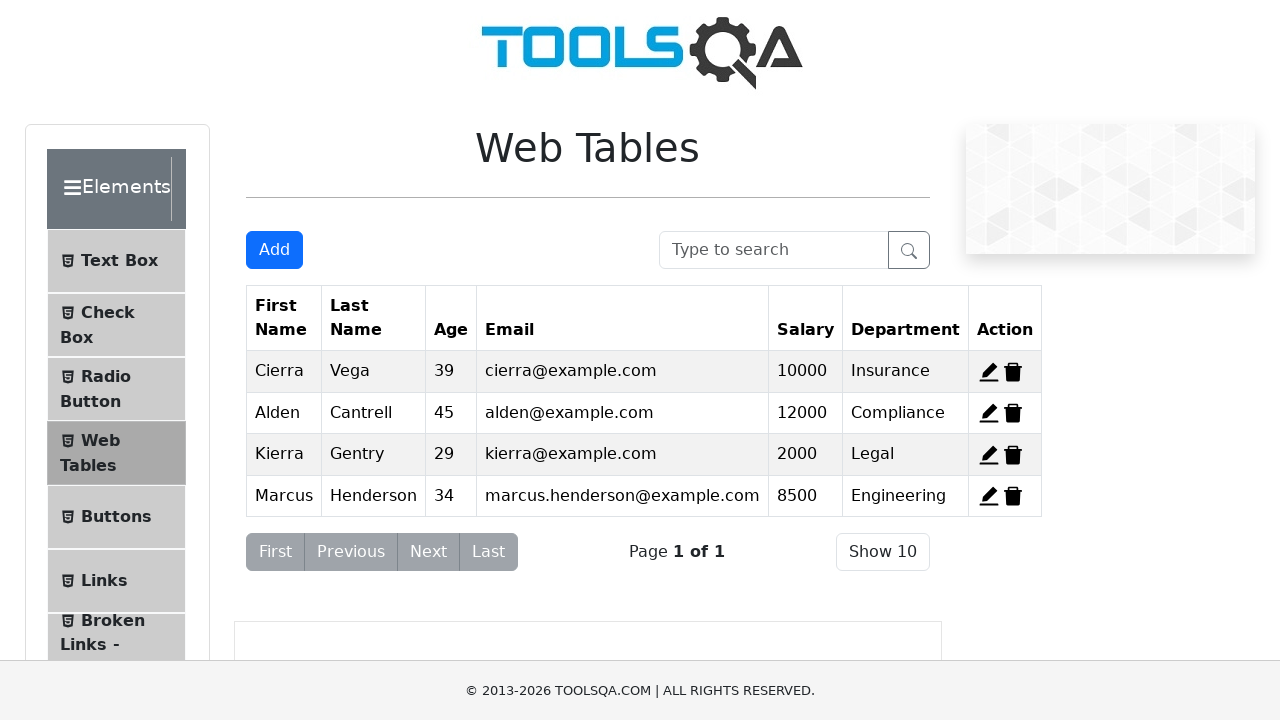